Solves a mathematical challenge by extracting a value from an element attribute, calculating a result, filling an answer field, and submitting with checkbox and radio button selections

Starting URL: http://suninjuly.github.io/get_attribute.html

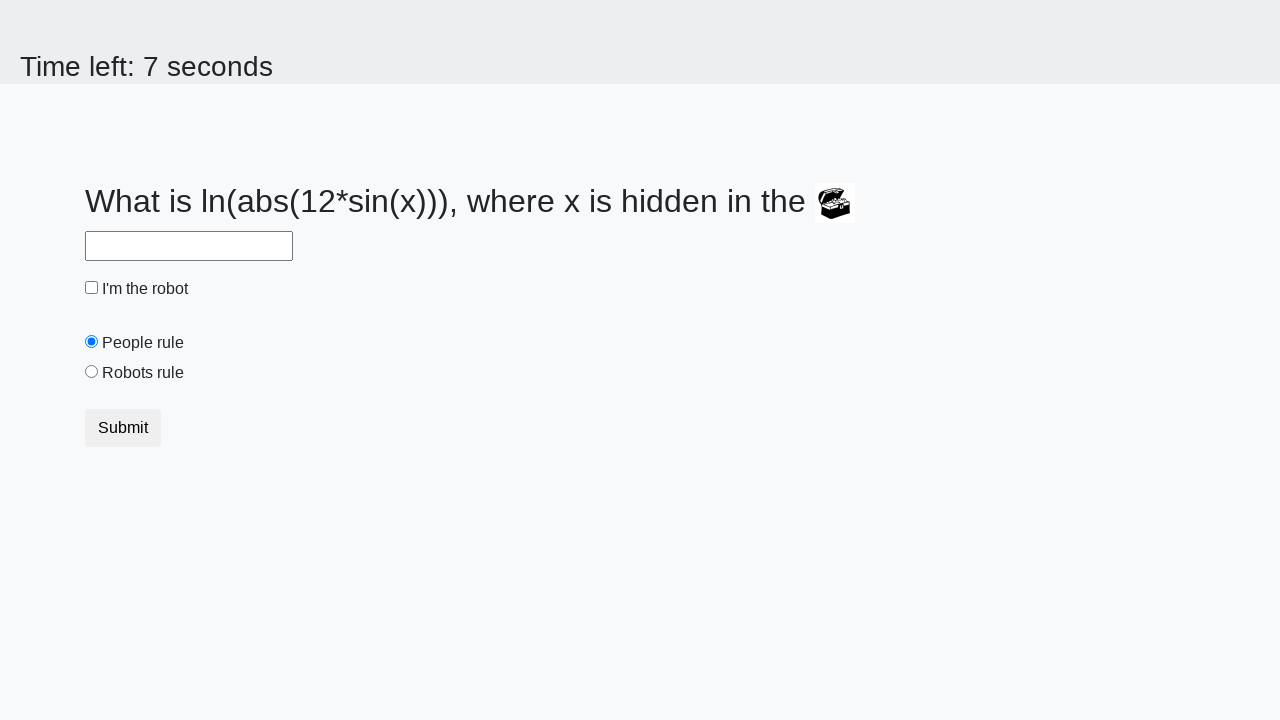

Located treasure element
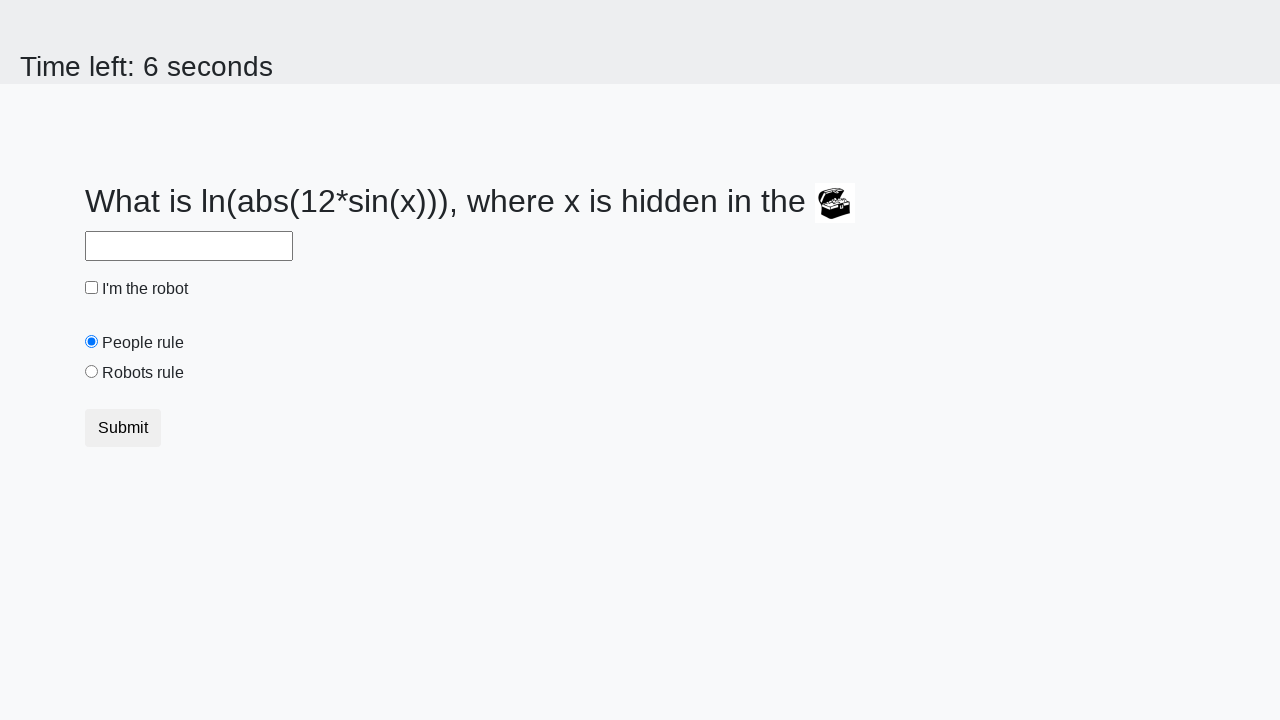

Extracted valuex attribute from treasure element: 537
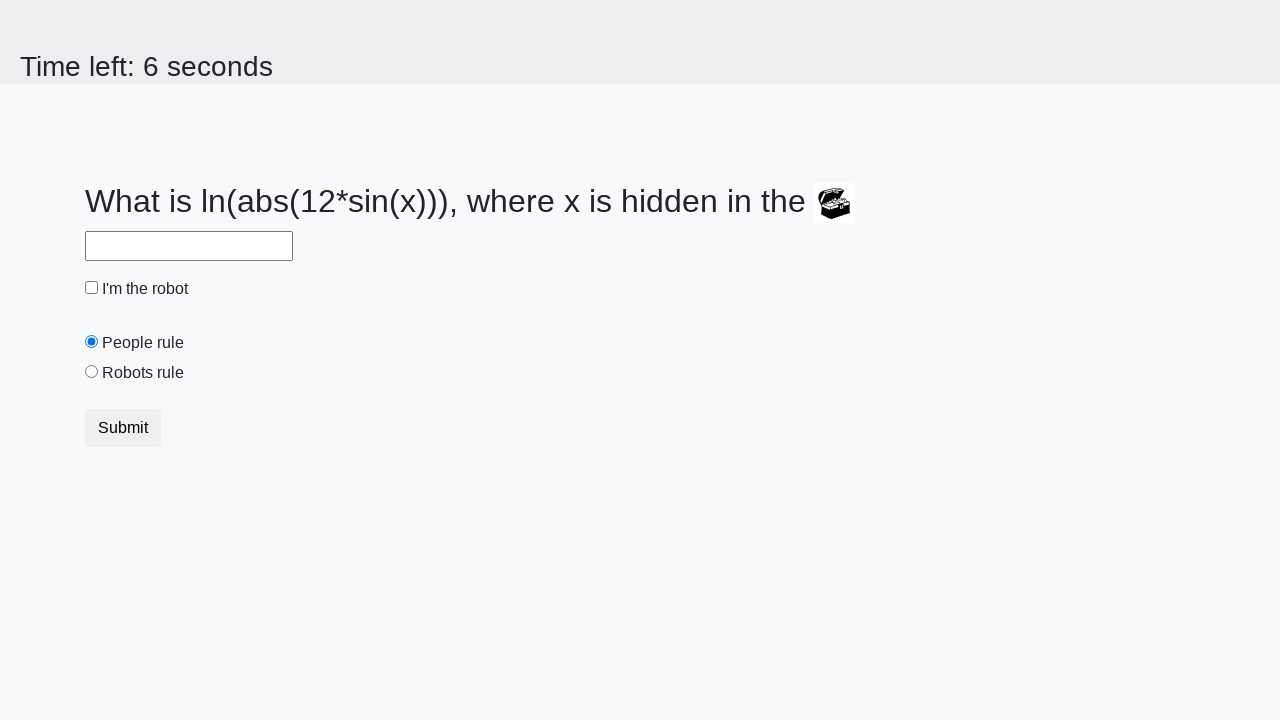

Calculated mathematical result: 0.9278315534022061
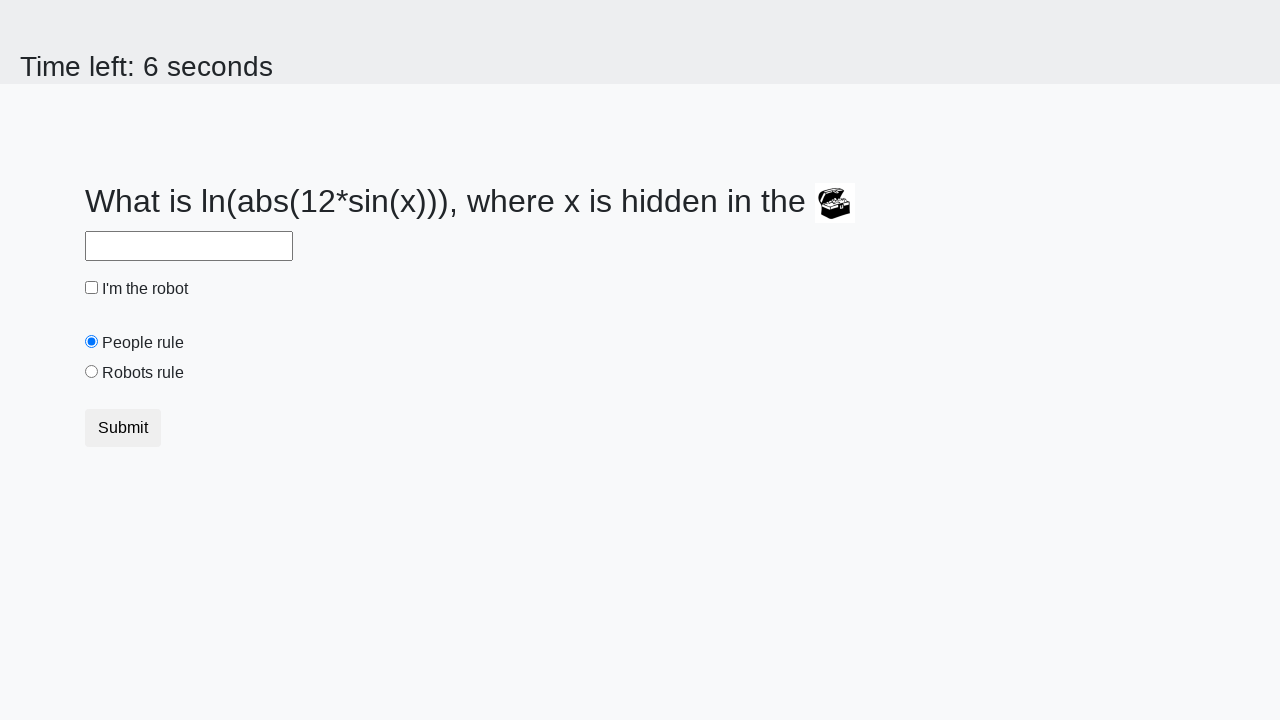

Filled answer field with calculated value: 0.9278315534022061 on #answer
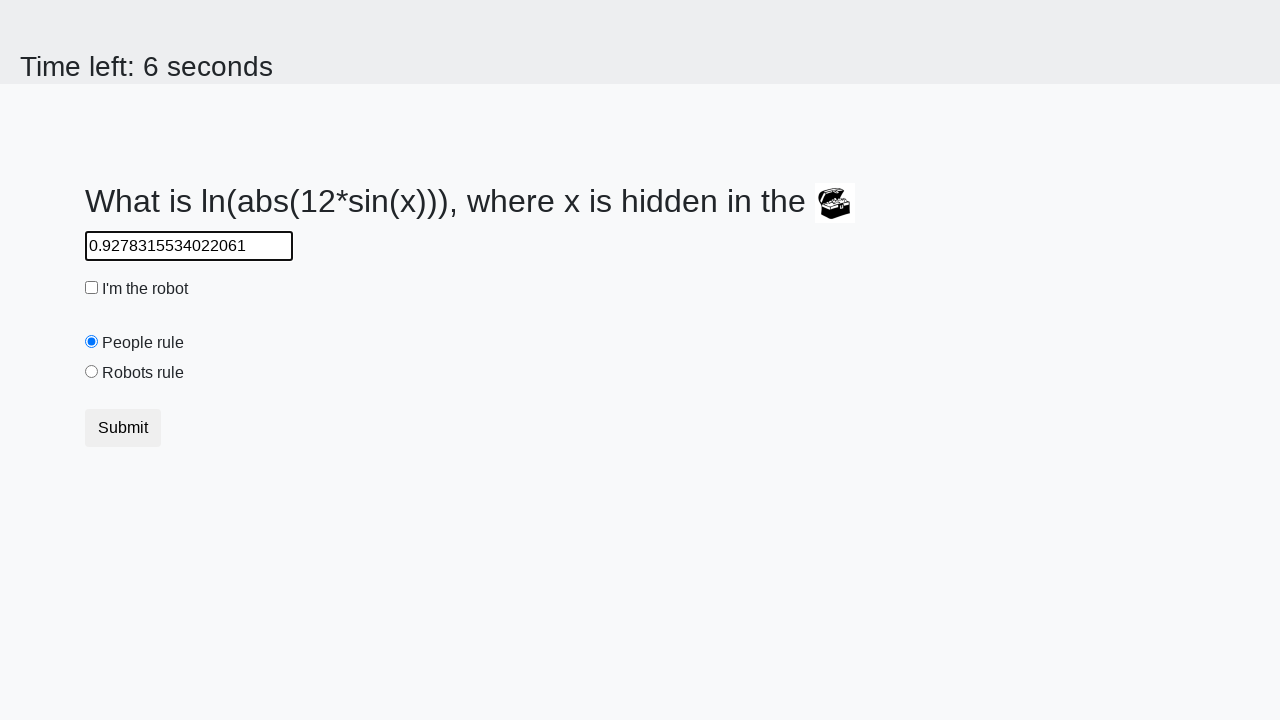

Clicked robot checkbox at (92, 288) on #robotCheckbox
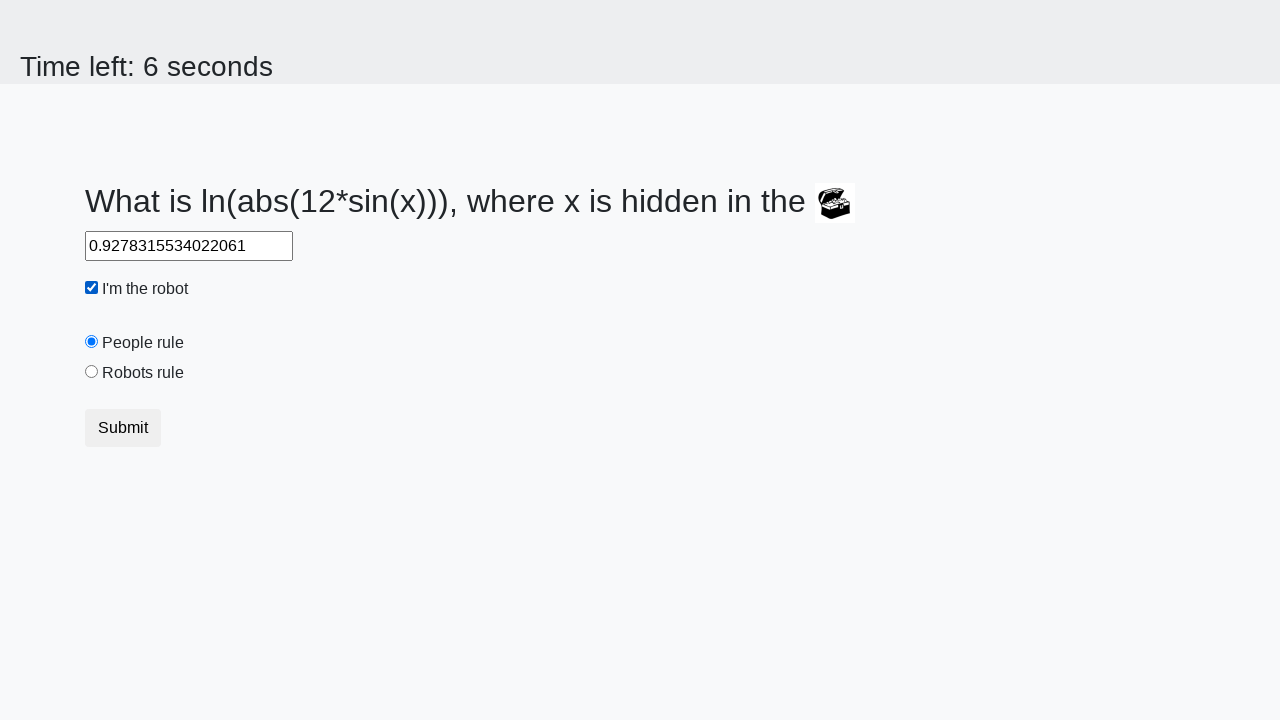

Clicked robots rule radio button at (92, 372) on #robotsRule
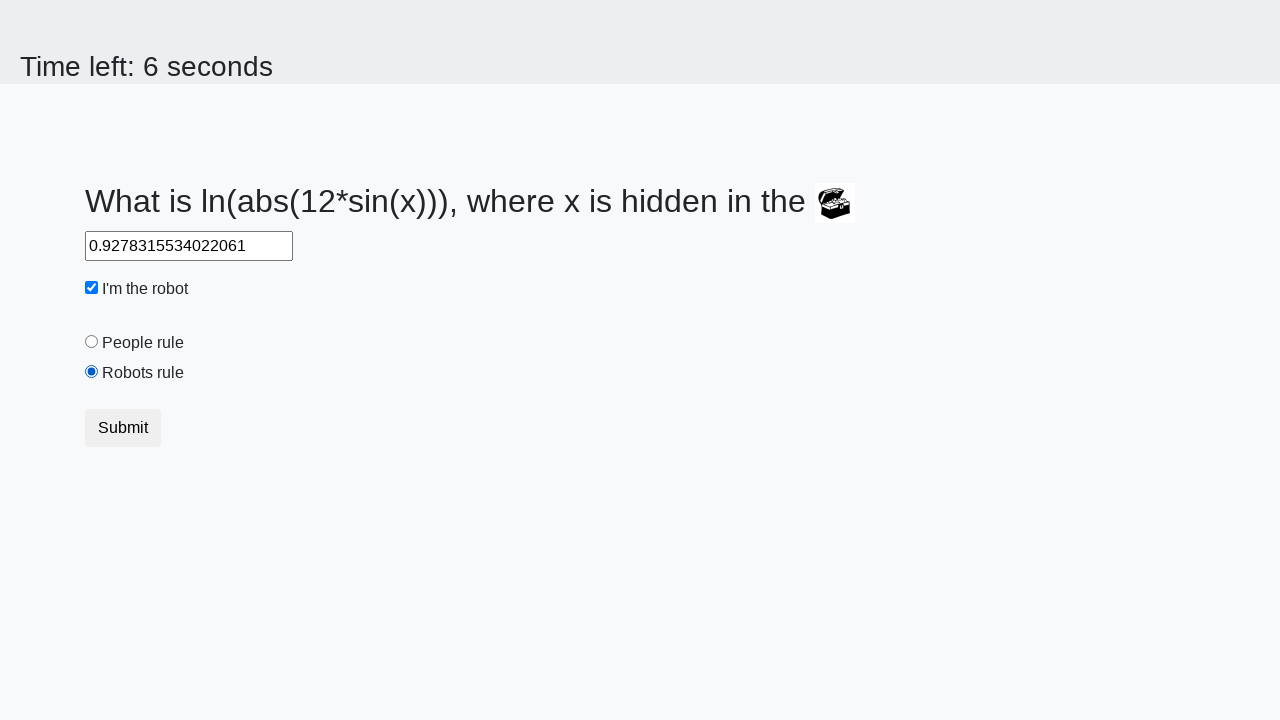

Clicked submit button at (123, 428) on .btn
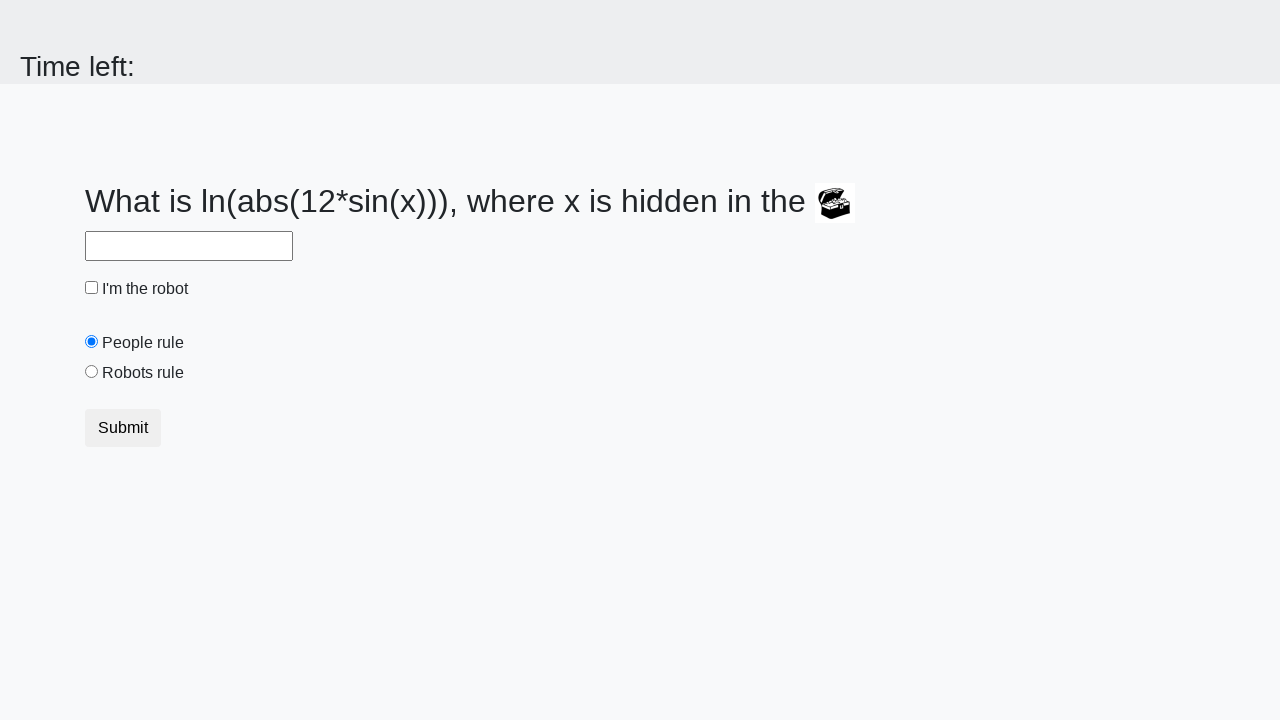

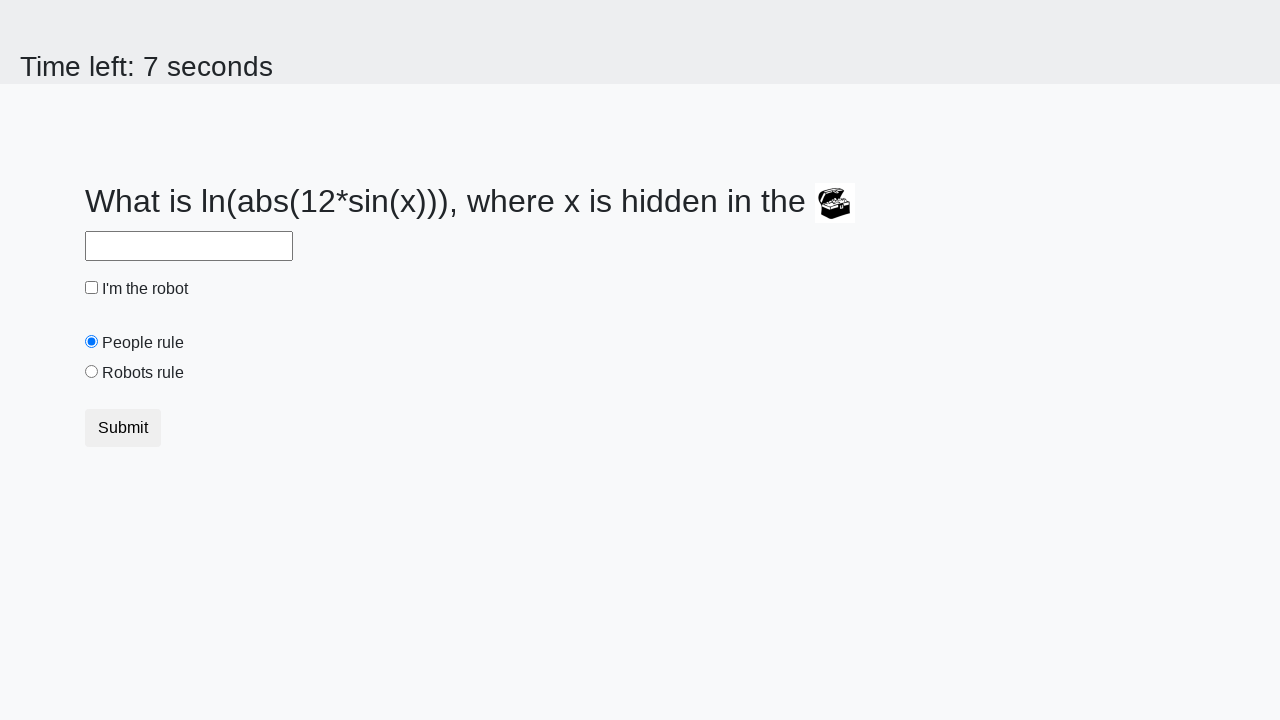